Navigates to Mars news page and waits for the news content list to load, verifying the page structure is present.

Starting URL: https://data-class-mars.s3.amazonaws.com/Mars/index.html

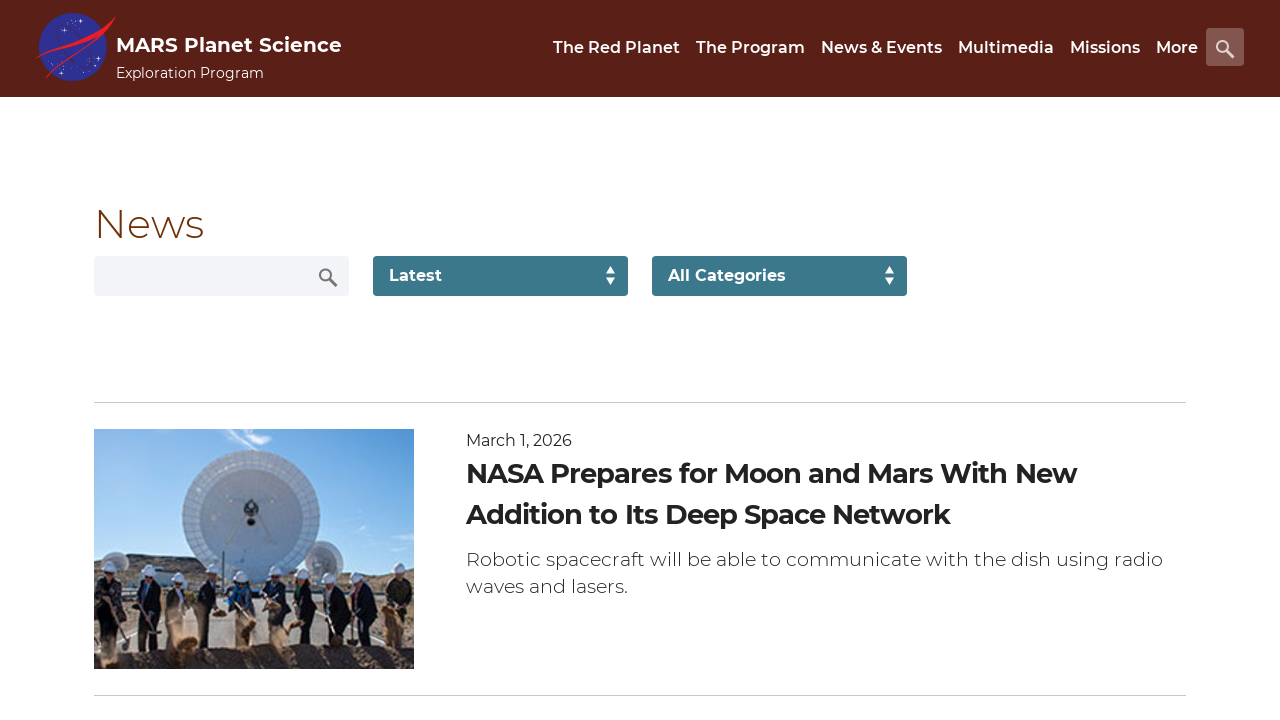

Navigated to Mars news page
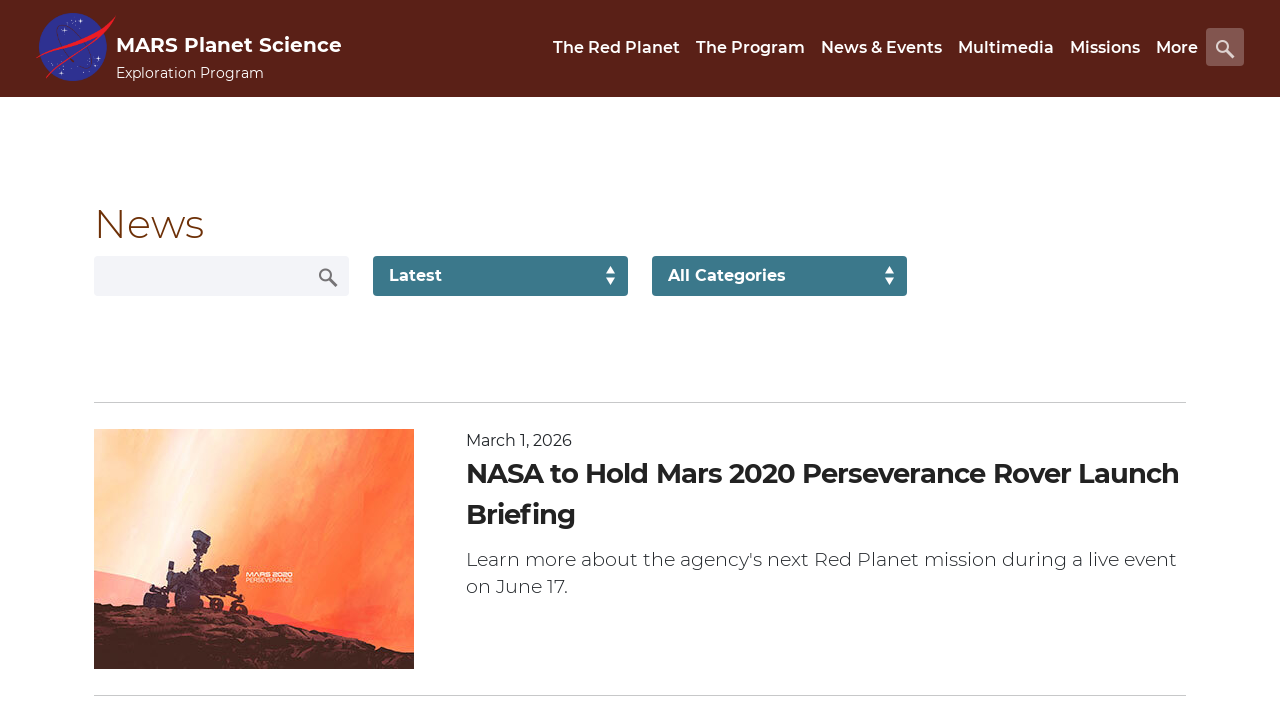

News content list loaded
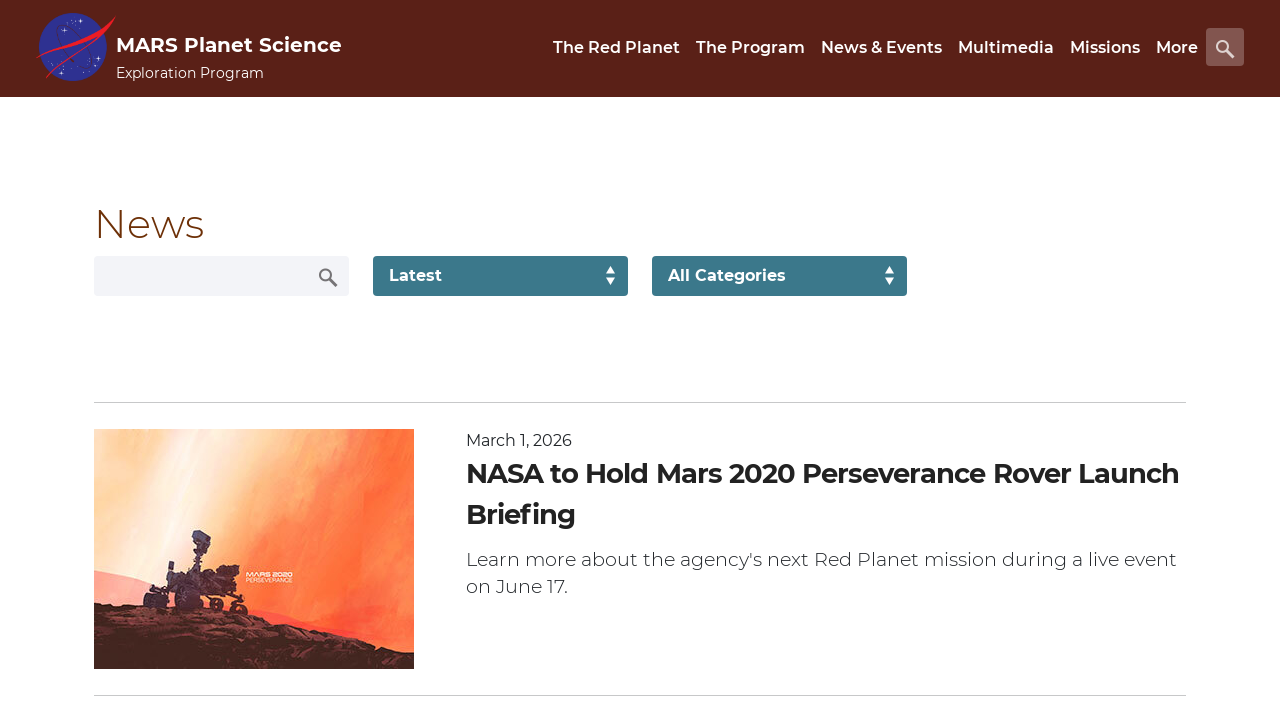

News content title element verified
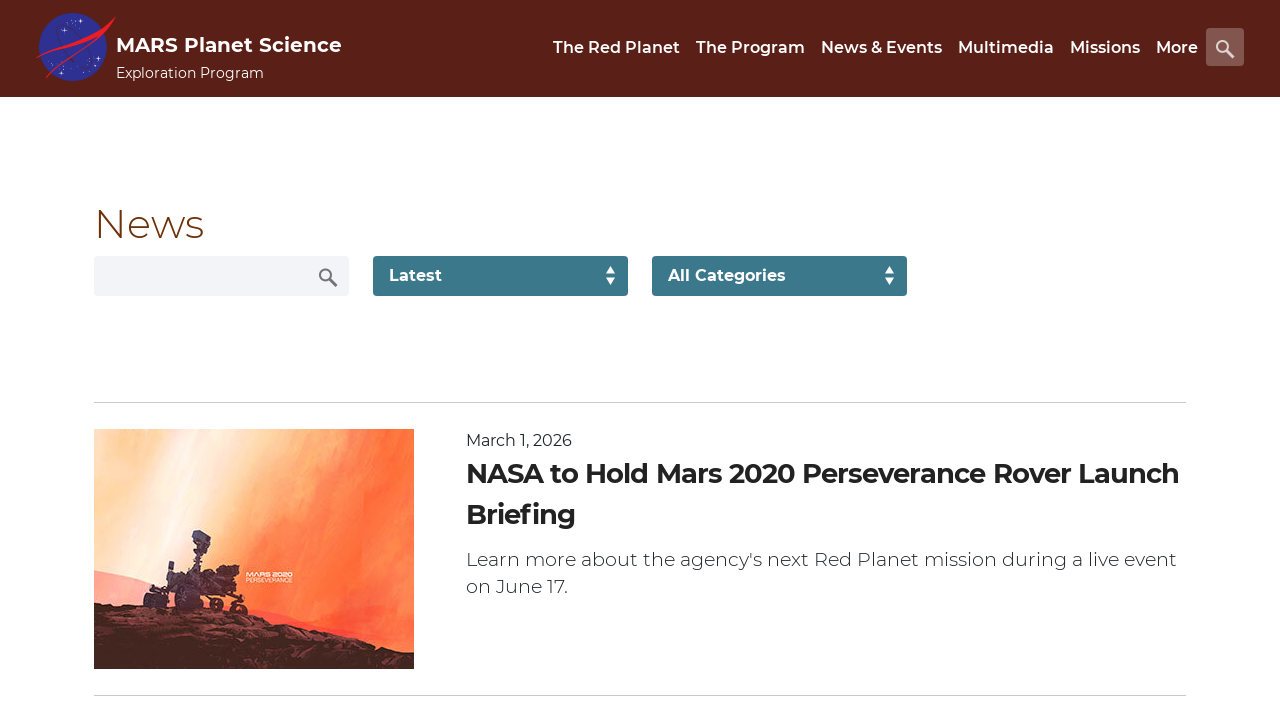

Article teaser body element verified
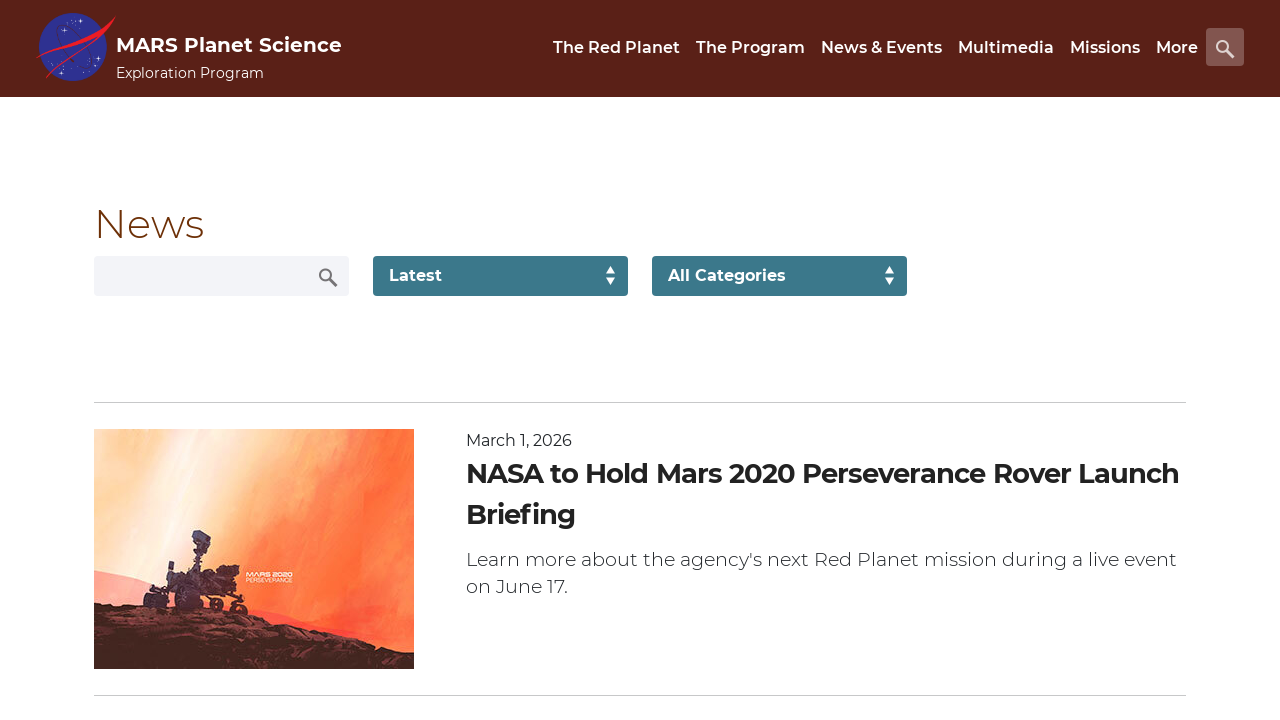

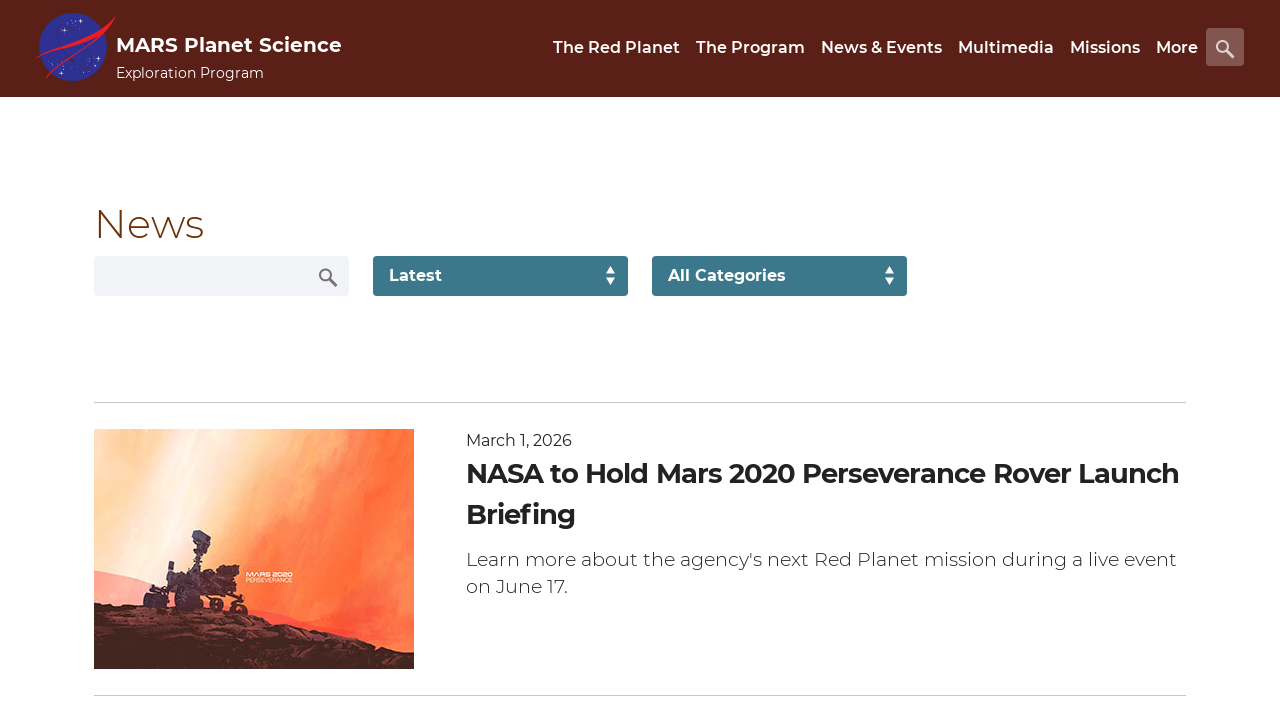